Tests confirm alert functionality by accepting and dismissing alerts and verifying the responses on a practice website

Starting URL: https://www.leafground.com/dashboard.xhtml

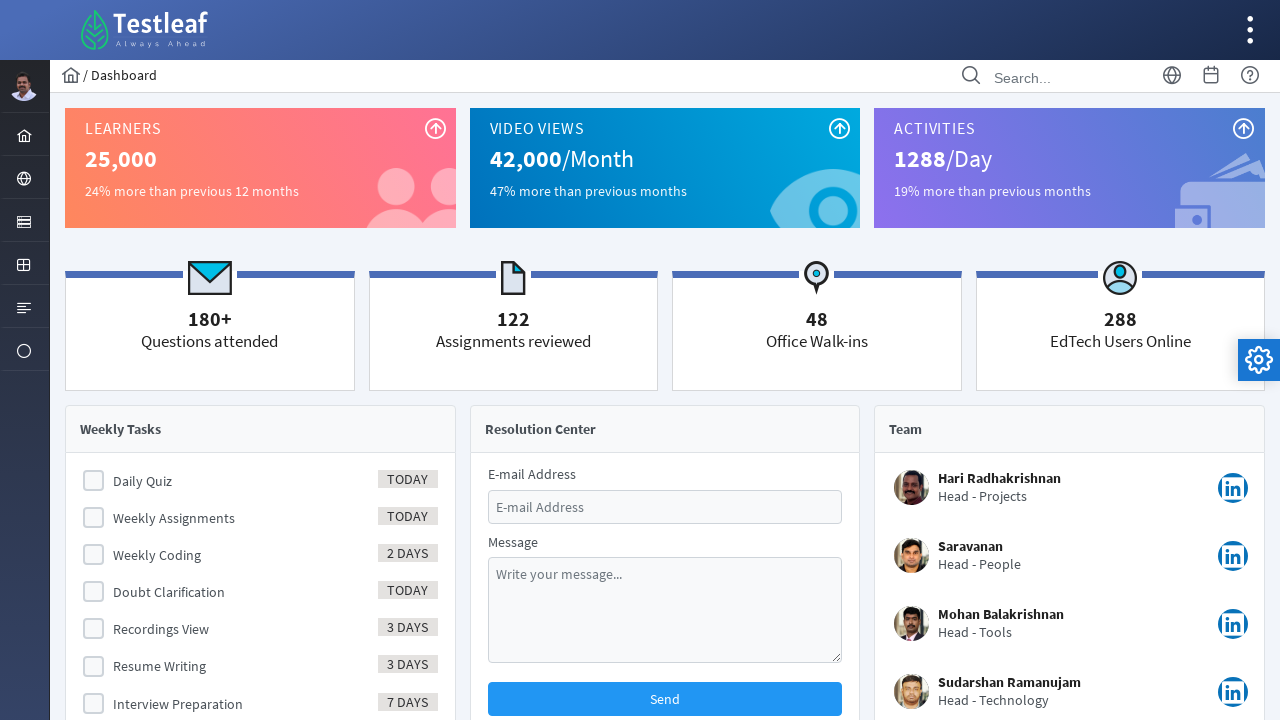

Clicked menu item to navigate to alerts section at (24, 178) on #menuform\:j_idt39
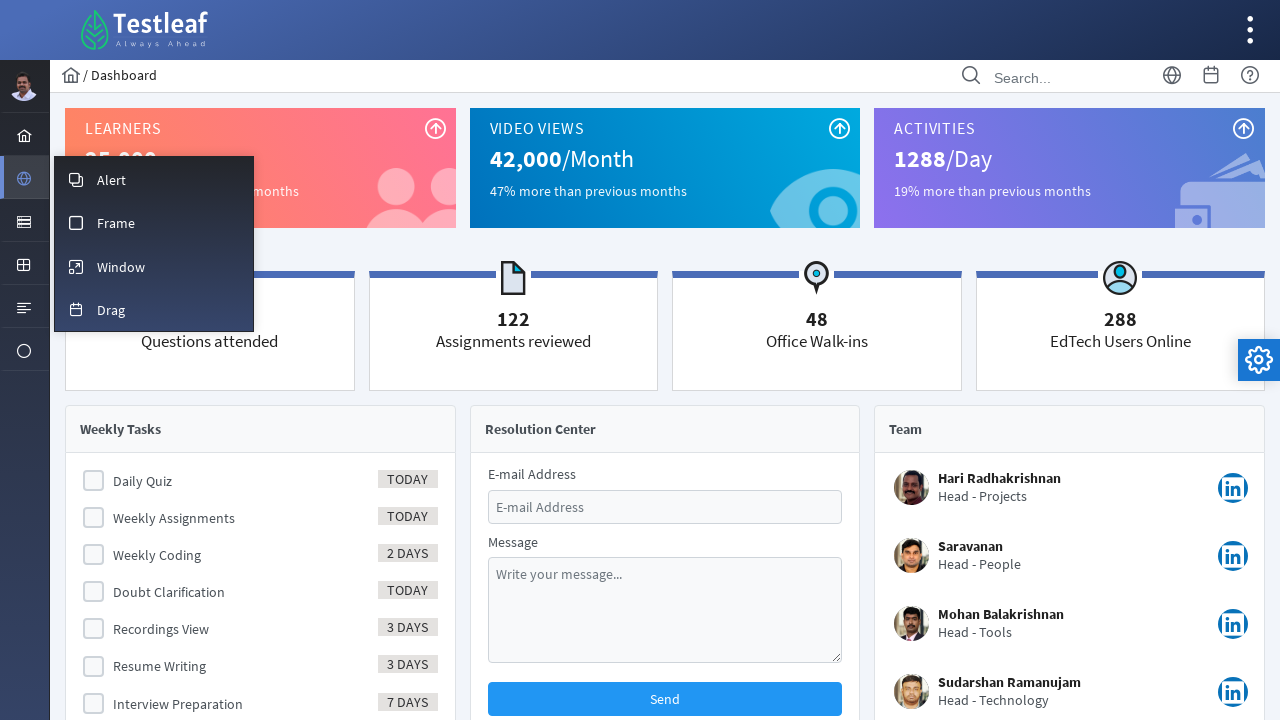

Clicked menu overlay at (154, 179) on #menuform\:m_overlay
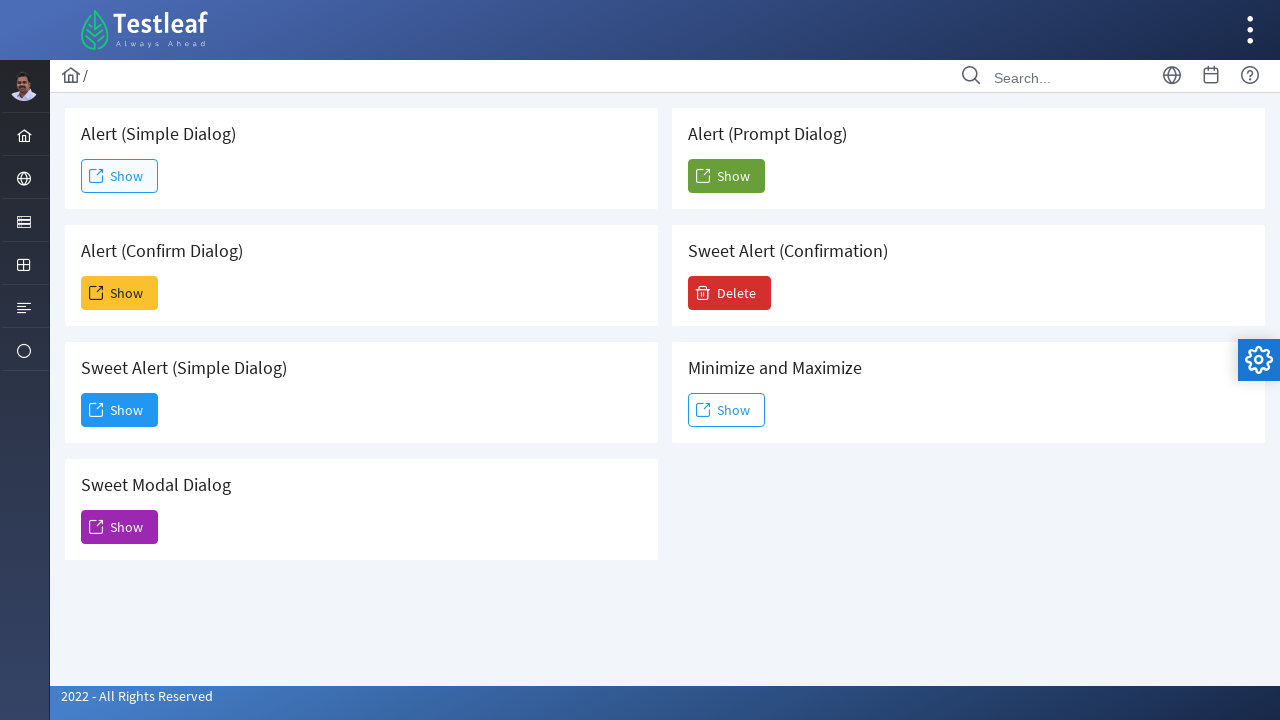

Clicked button to trigger confirm alert at (120, 293) on #j_idt88\:j_idt93
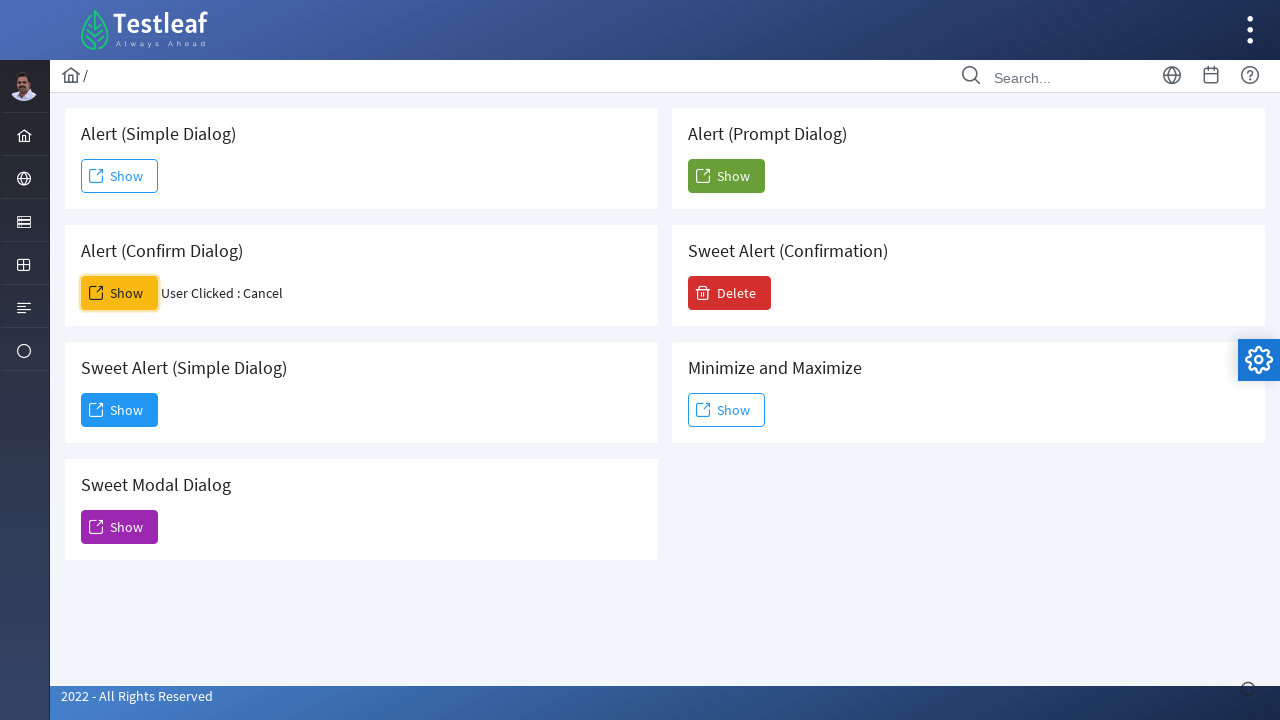

Set up dialog handler to accept alerts
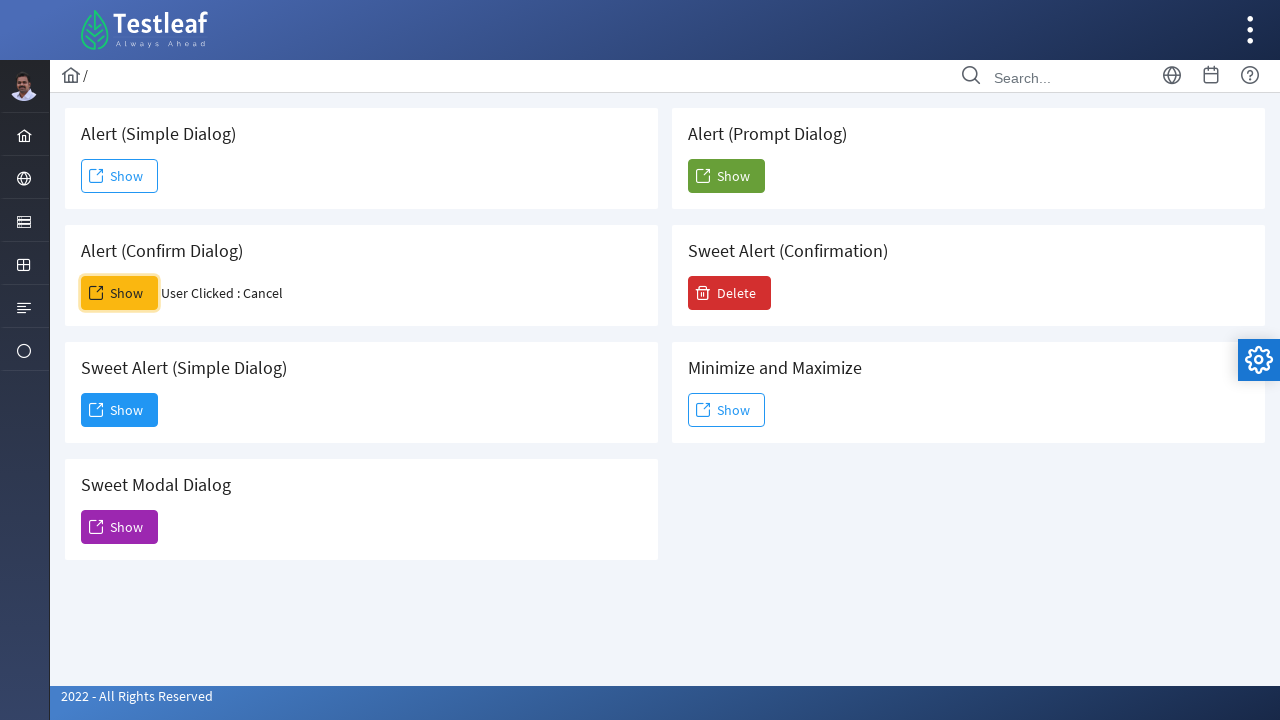

Triggered confirm alert and accepted it at (120, 293) on #j_idt88\:j_idt93
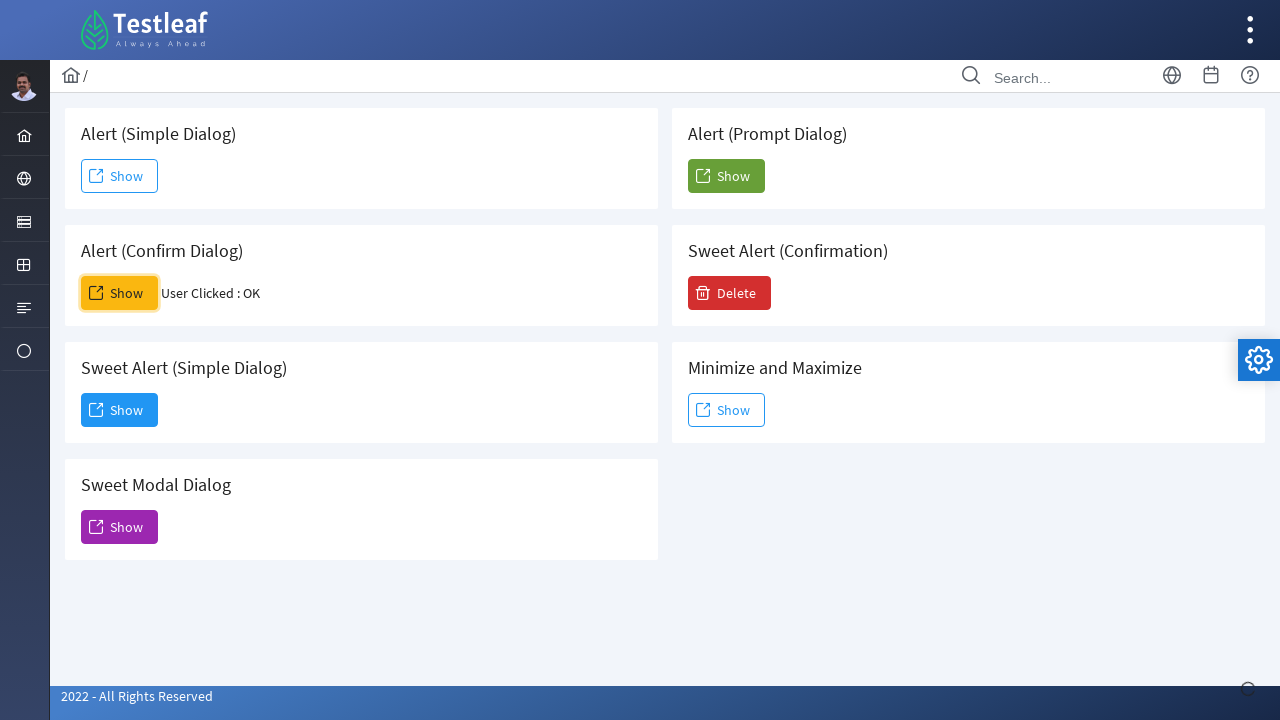

Verified positive response after accepting alert
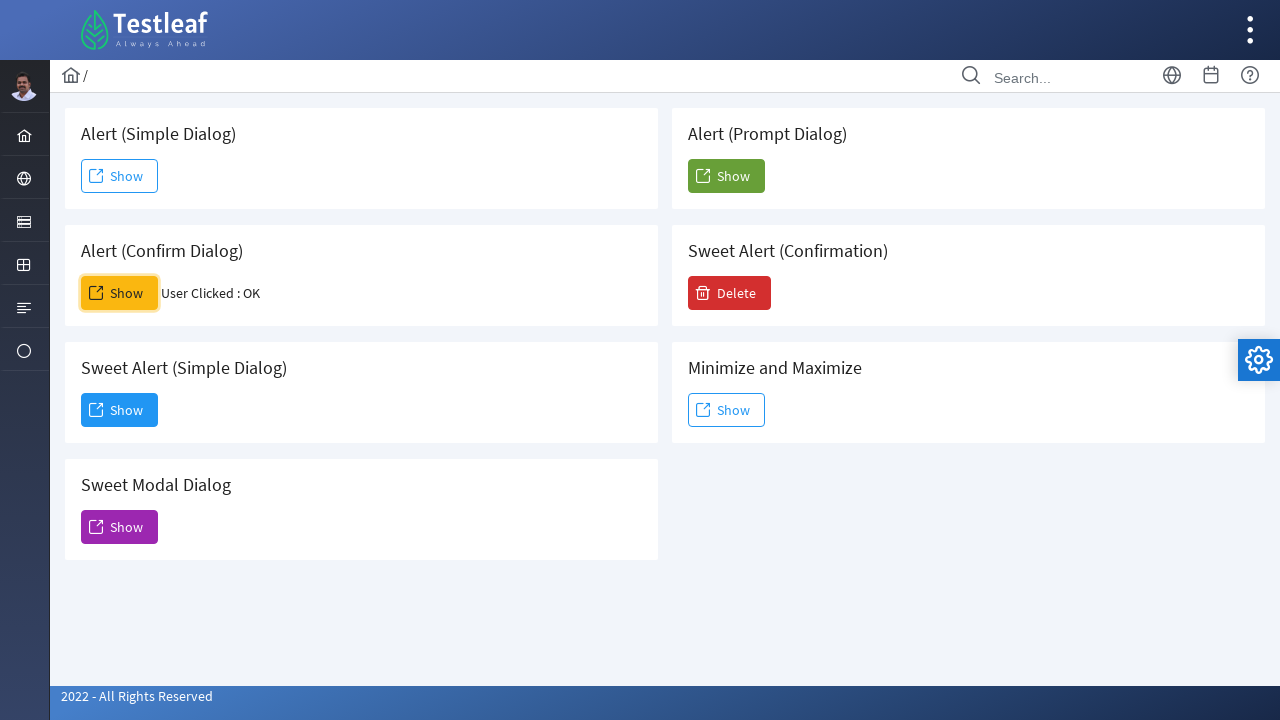

Clicked button to trigger confirm alert for dismissal test at (120, 293) on #j_idt88\:j_idt93
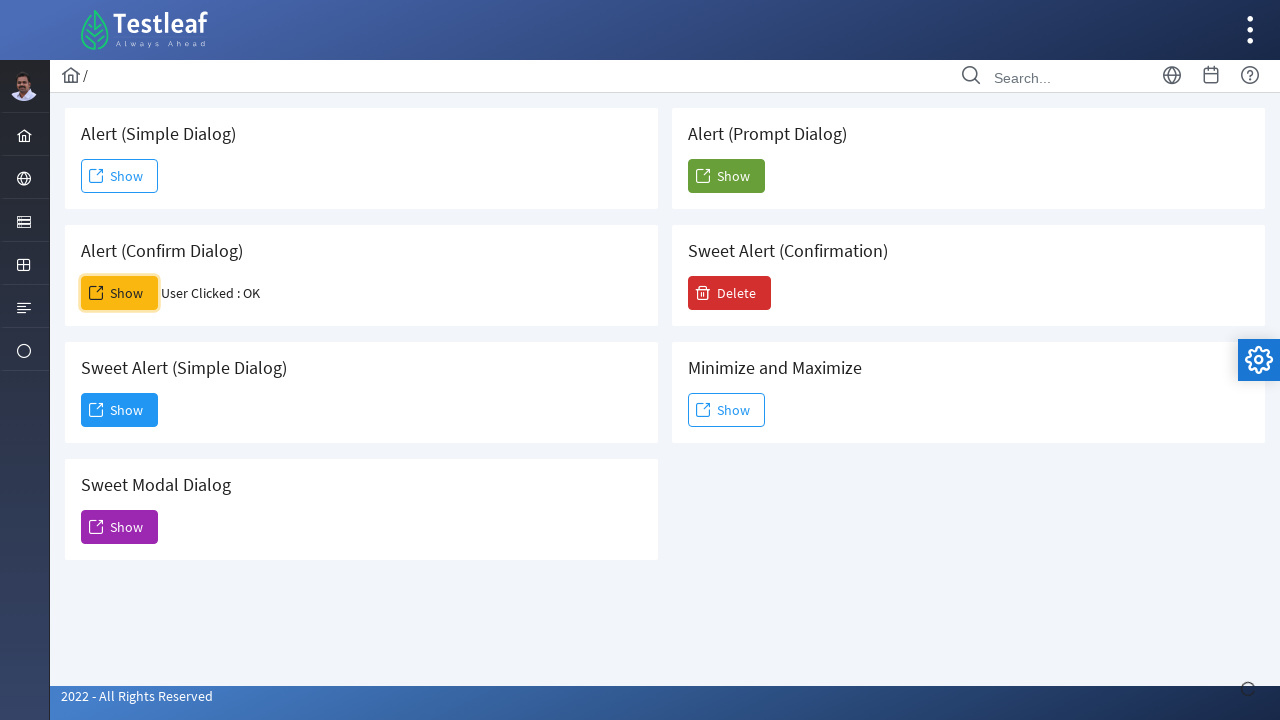

Set up dialog handler to dismiss alerts
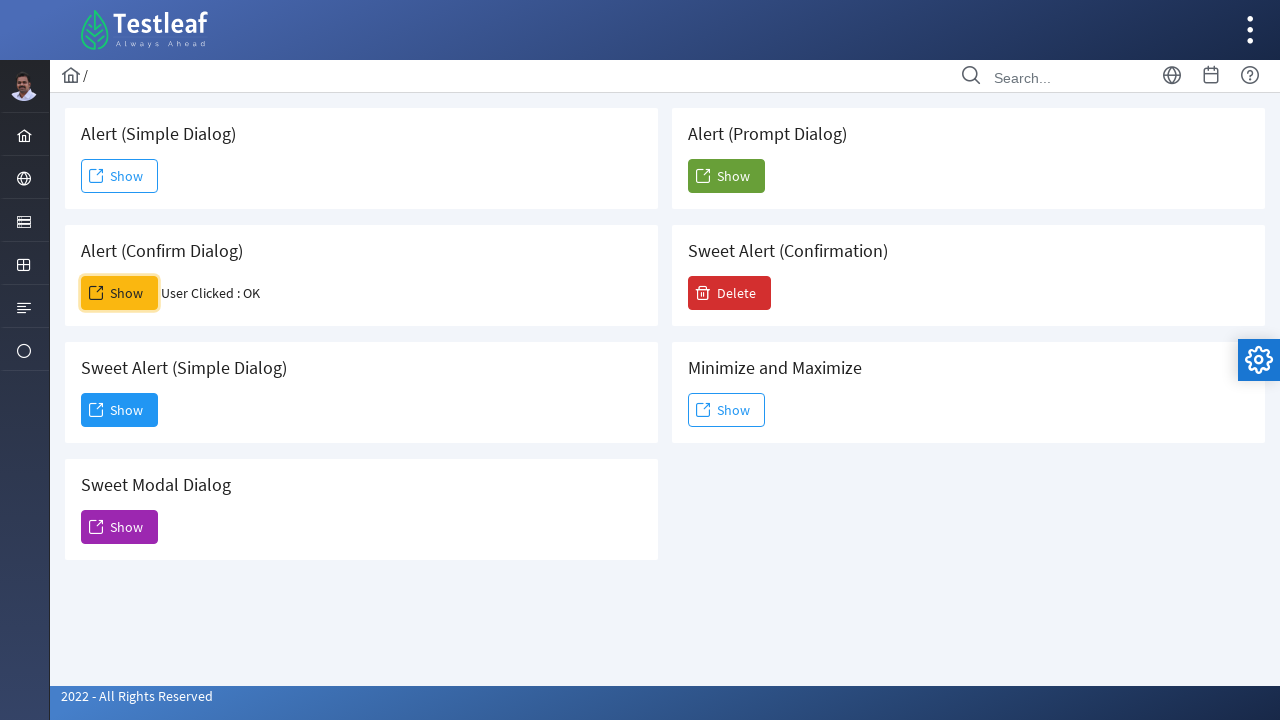

Triggered confirm alert and dismissed it at (120, 293) on #j_idt88\:j_idt93
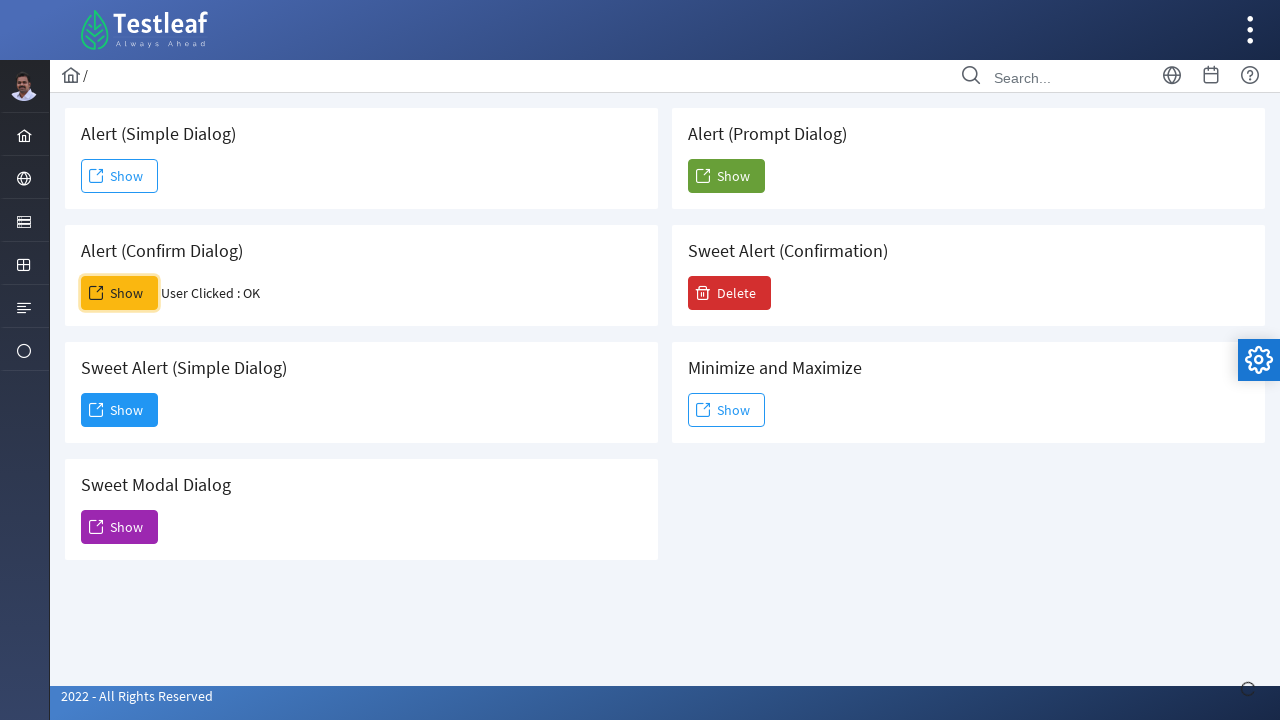

Verified negative response after dismissing alert
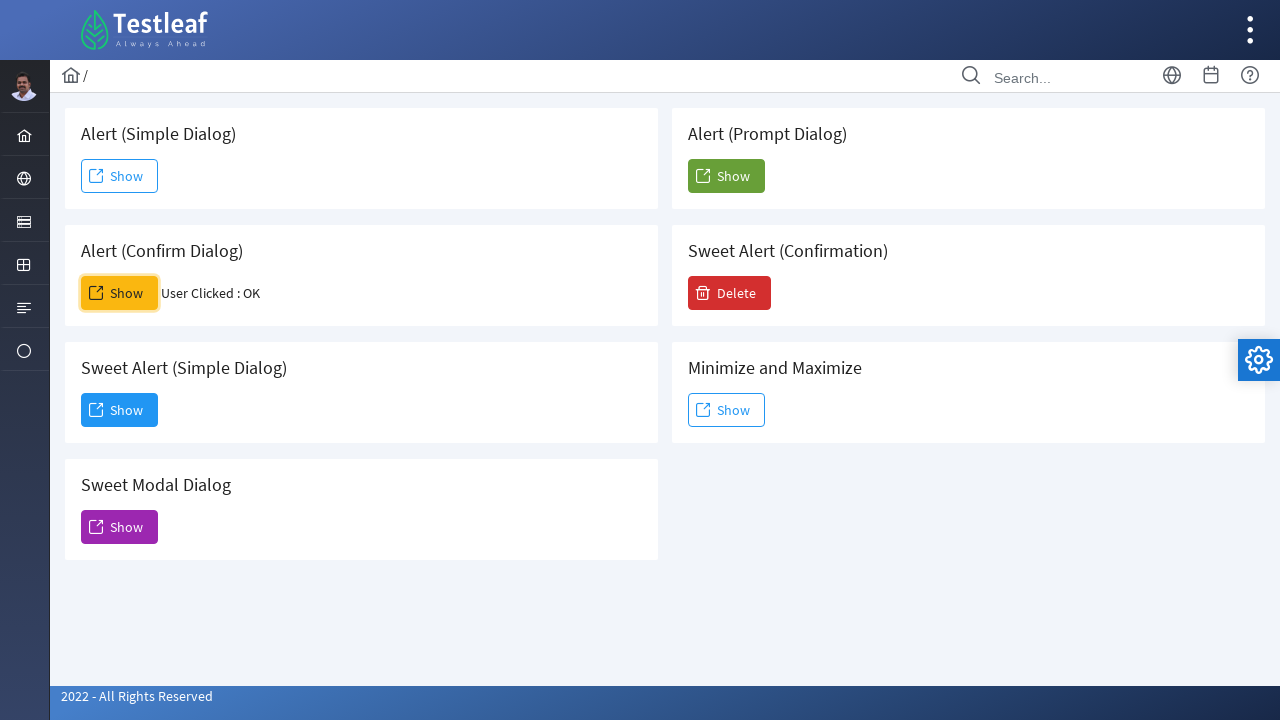

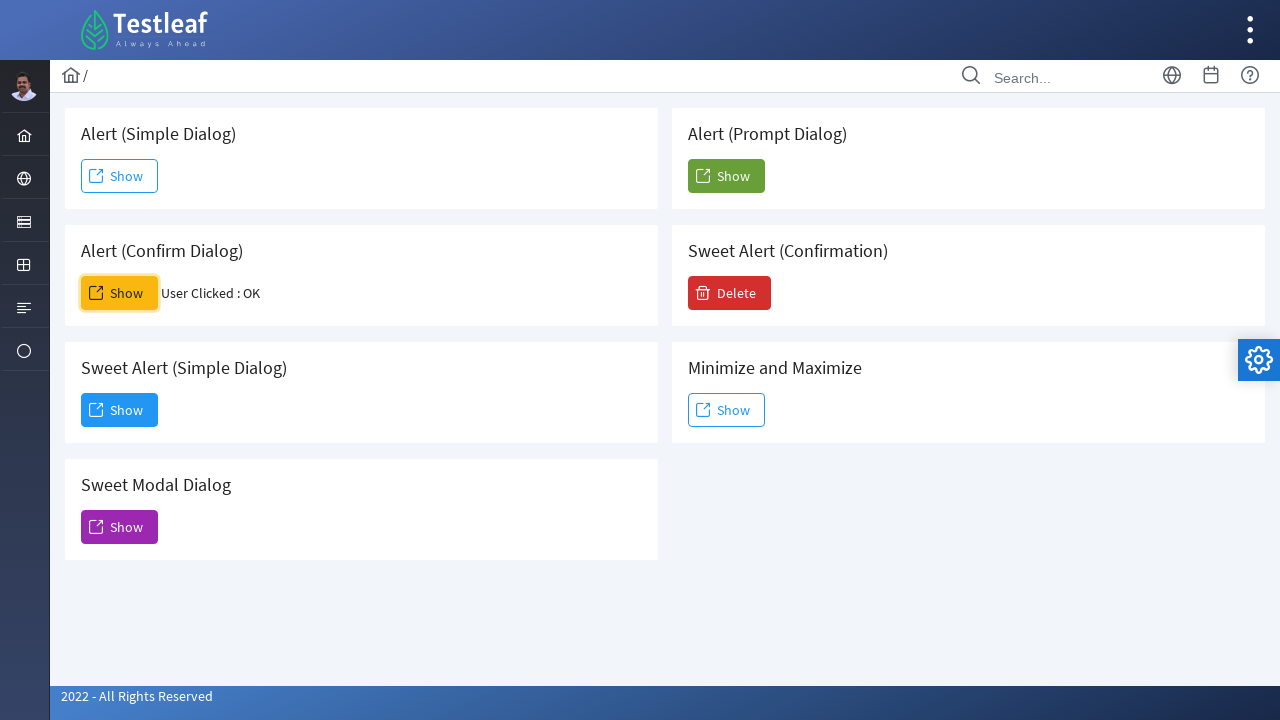